Tests navigation from Forms page to homepage by clicking the logo link

Starting URL: https://demoqa.com/forms

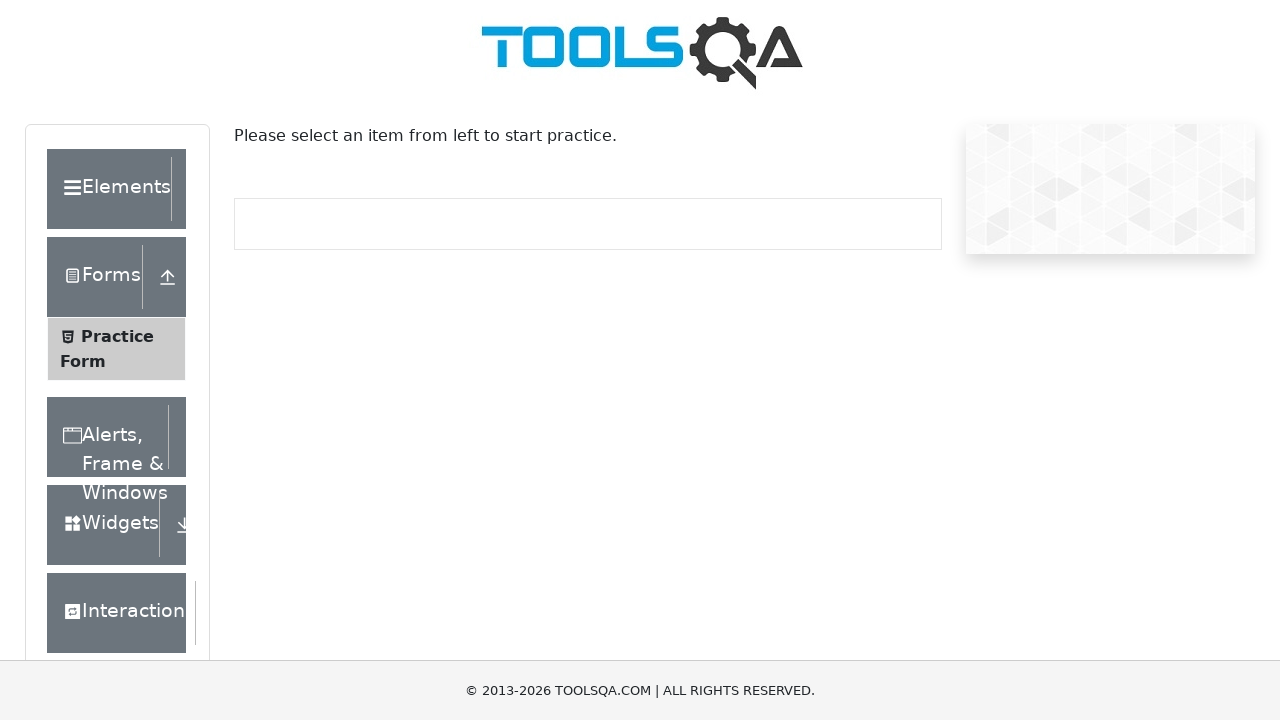

Clicked ToolsQA logo to navigate from Forms page to homepage at (640, 50) on a[href='https://demoqa.com']
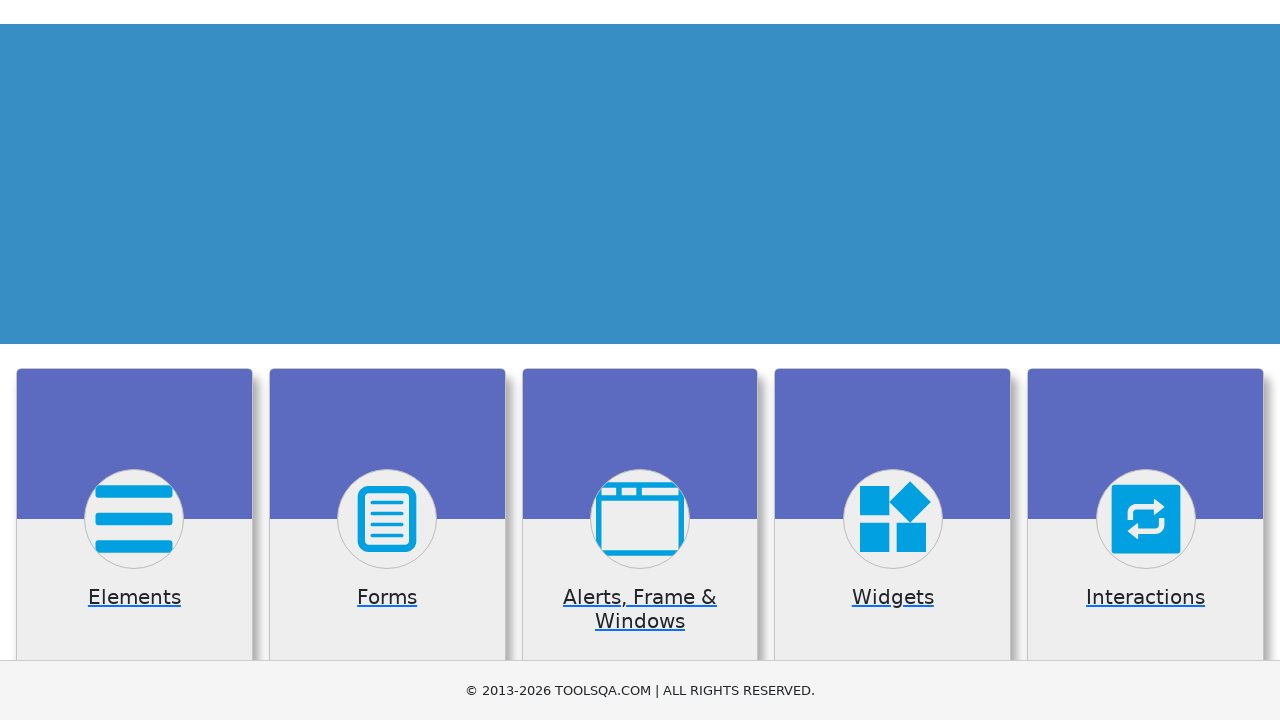

Verified successful navigation to homepage
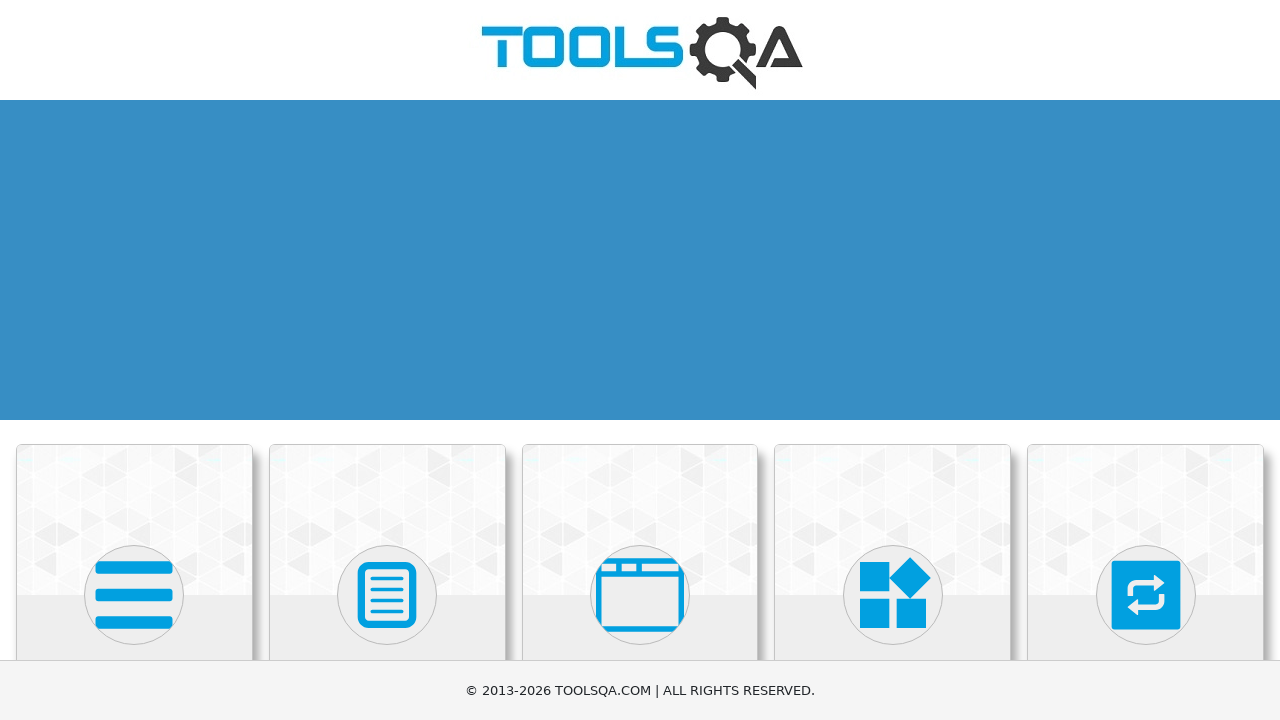

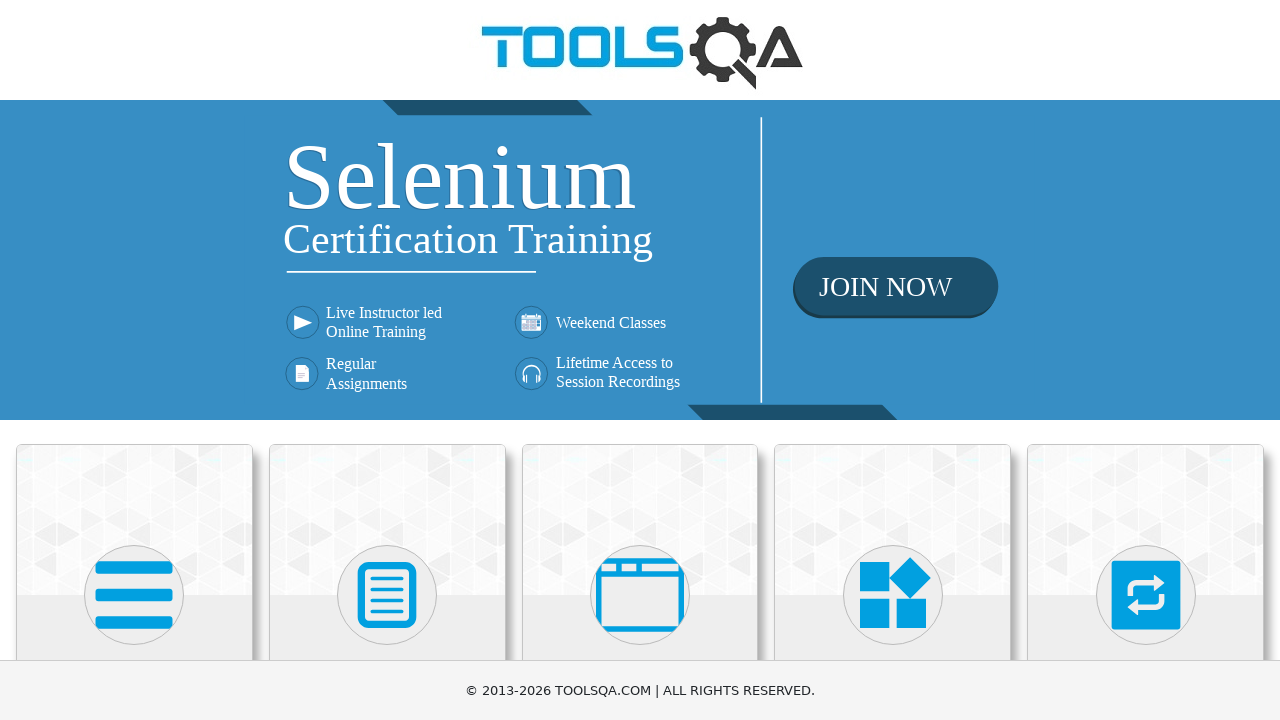